Tests dynamic loading page by clicking on Example 1 link and verifying the page header text

Starting URL: https://the-internet.herokuapp.com/dynamic_loading

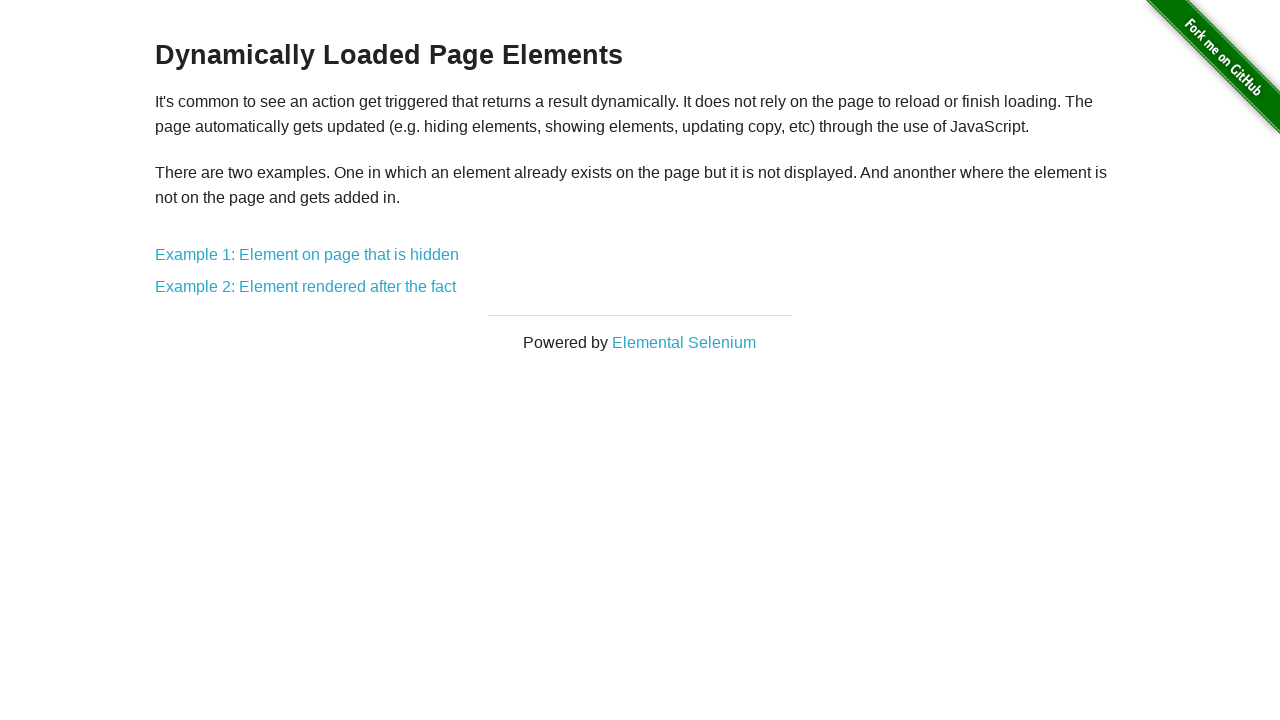

Navigated to dynamic loading page
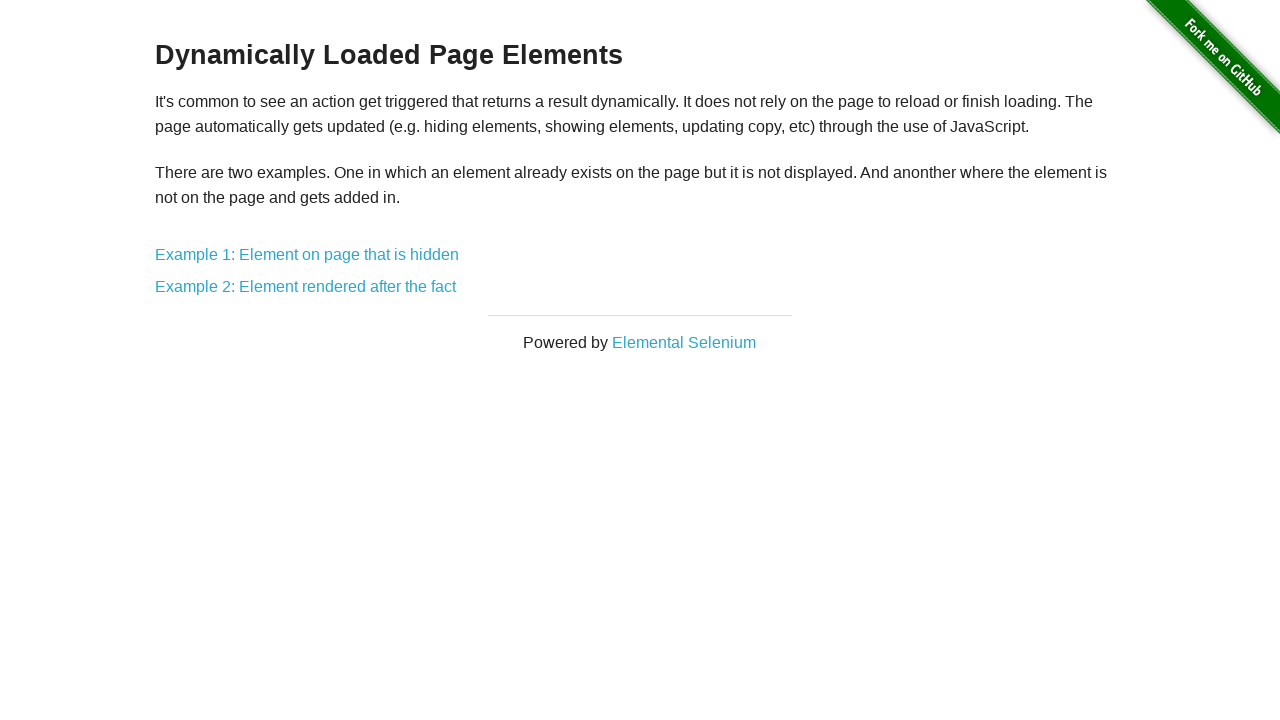

Clicked on Example 1 link at (307, 255) on text=Example 1: Element on page that is hidden
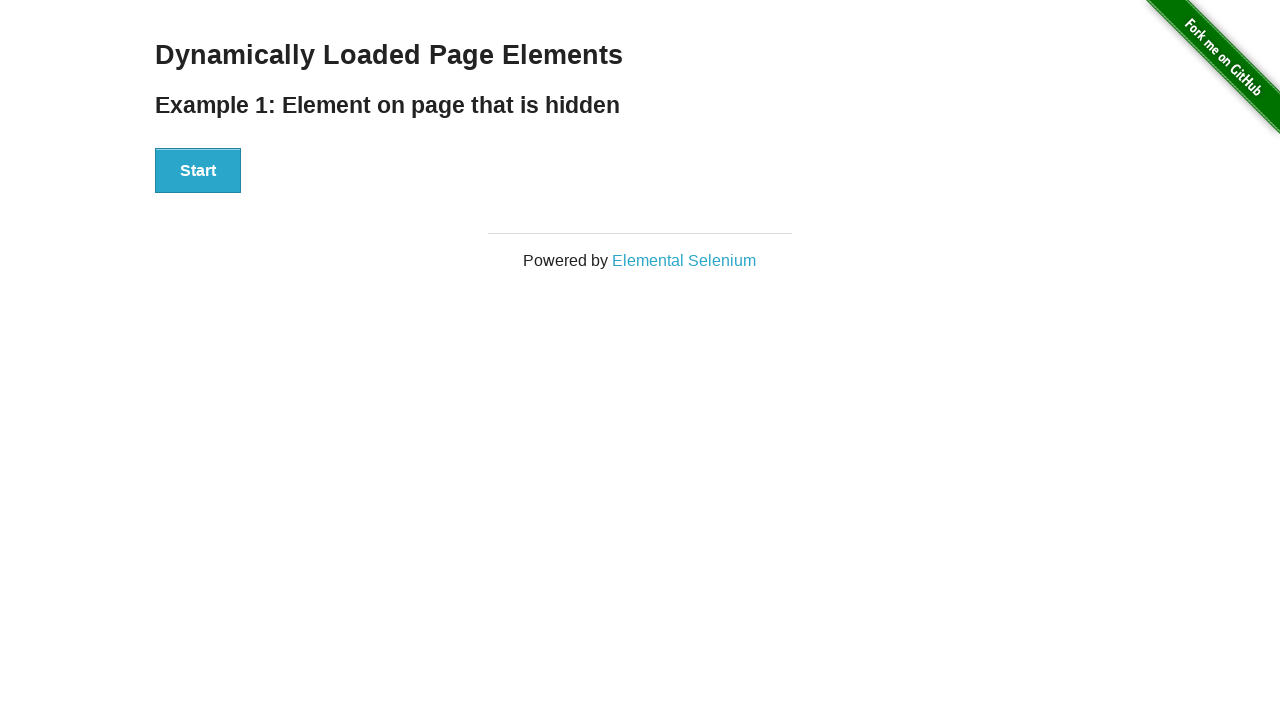

Header element loaded after clicking Example 1
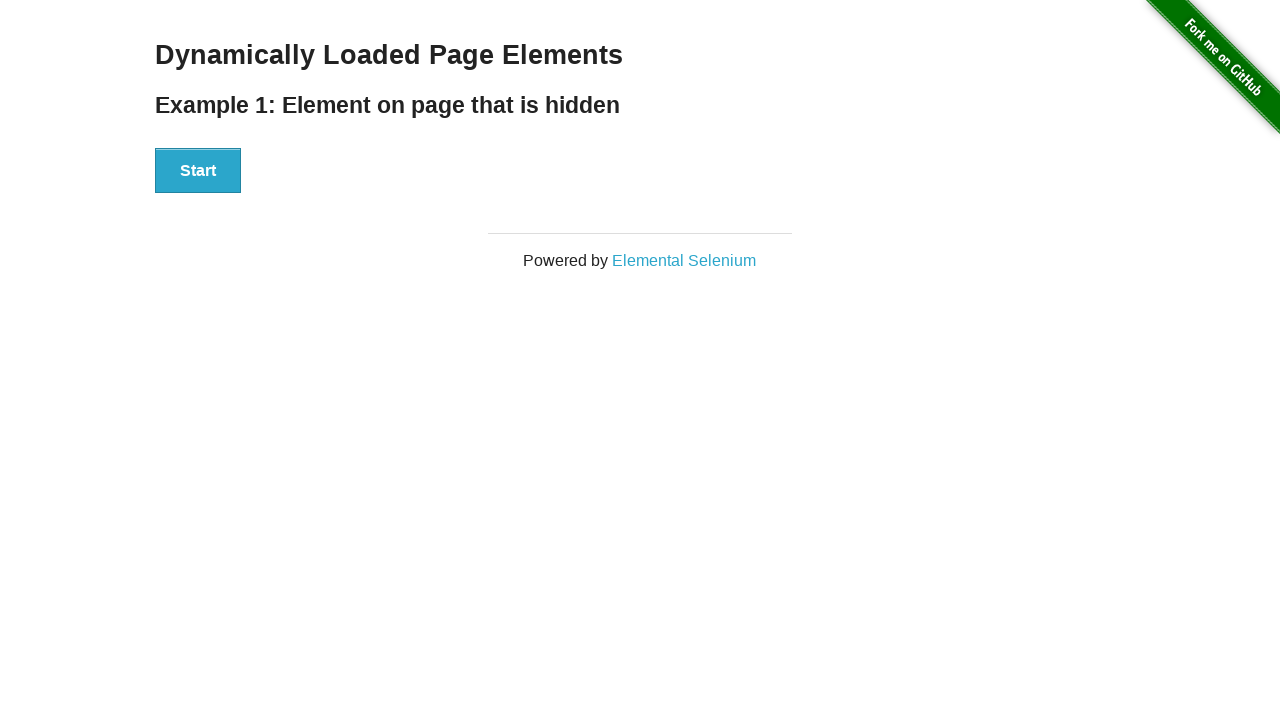

Verified page header text is 'Dynamically Loaded Page Elements'
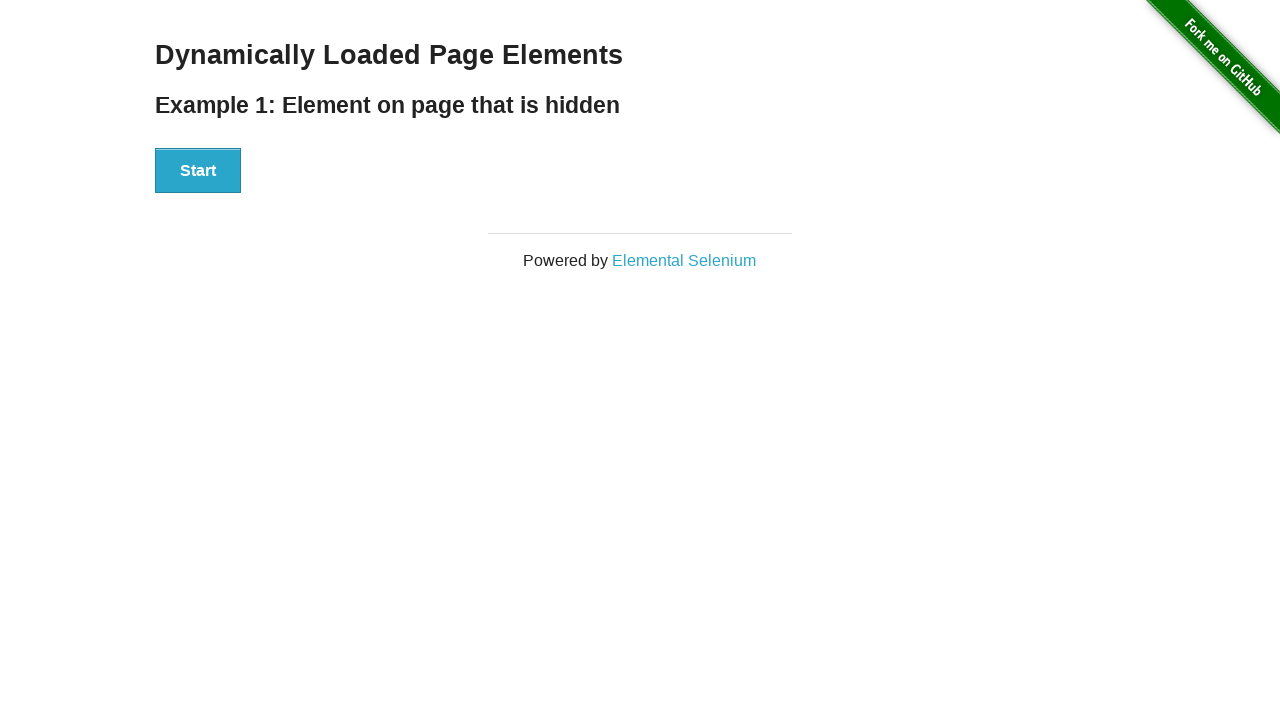

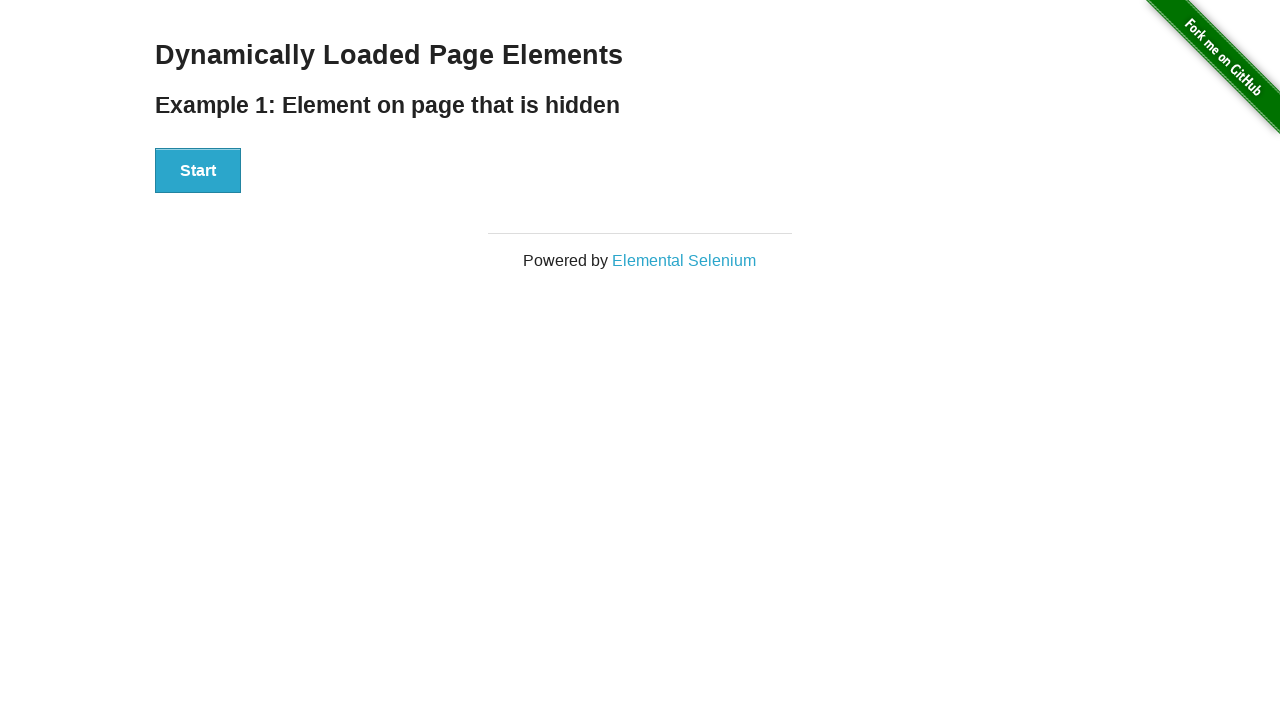